Tests dismissing a JavaScript prompt alert after entering text and verifying the result message

Starting URL: https://the-internet.herokuapp.com/javascript_alerts

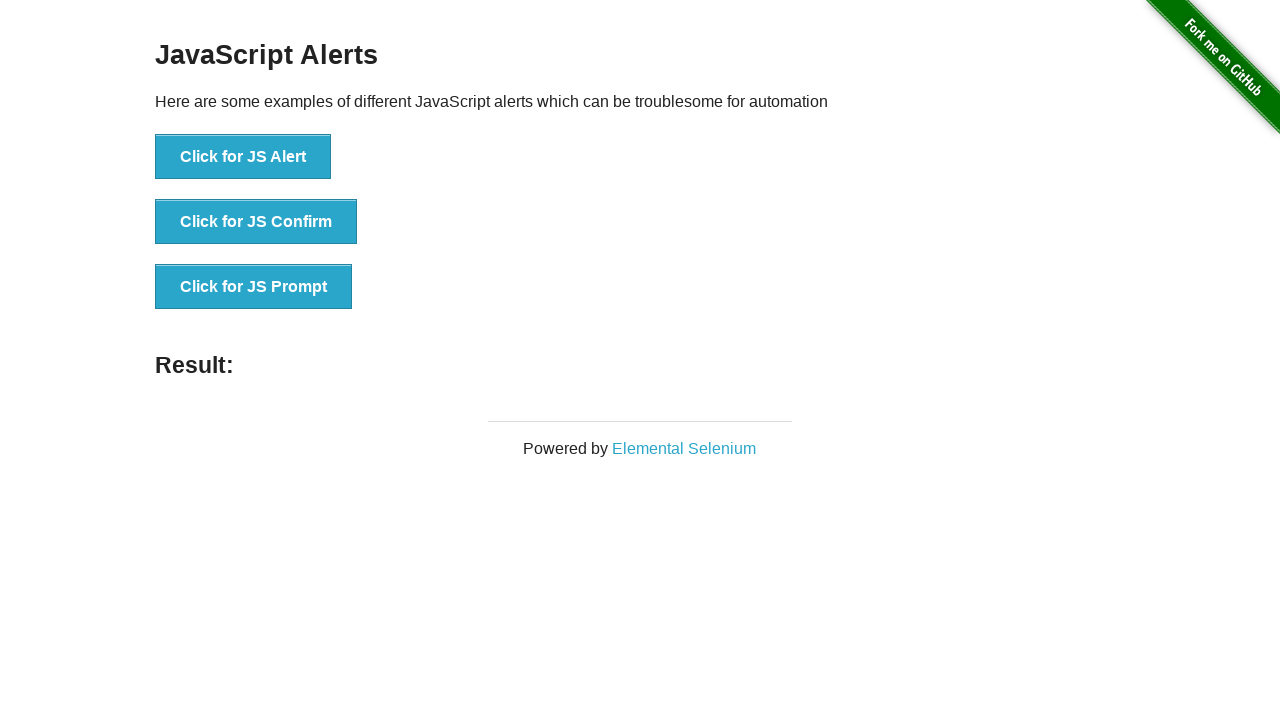

Clicked the JS Prompt button at (254, 287) on [onclick='jsPrompt()']
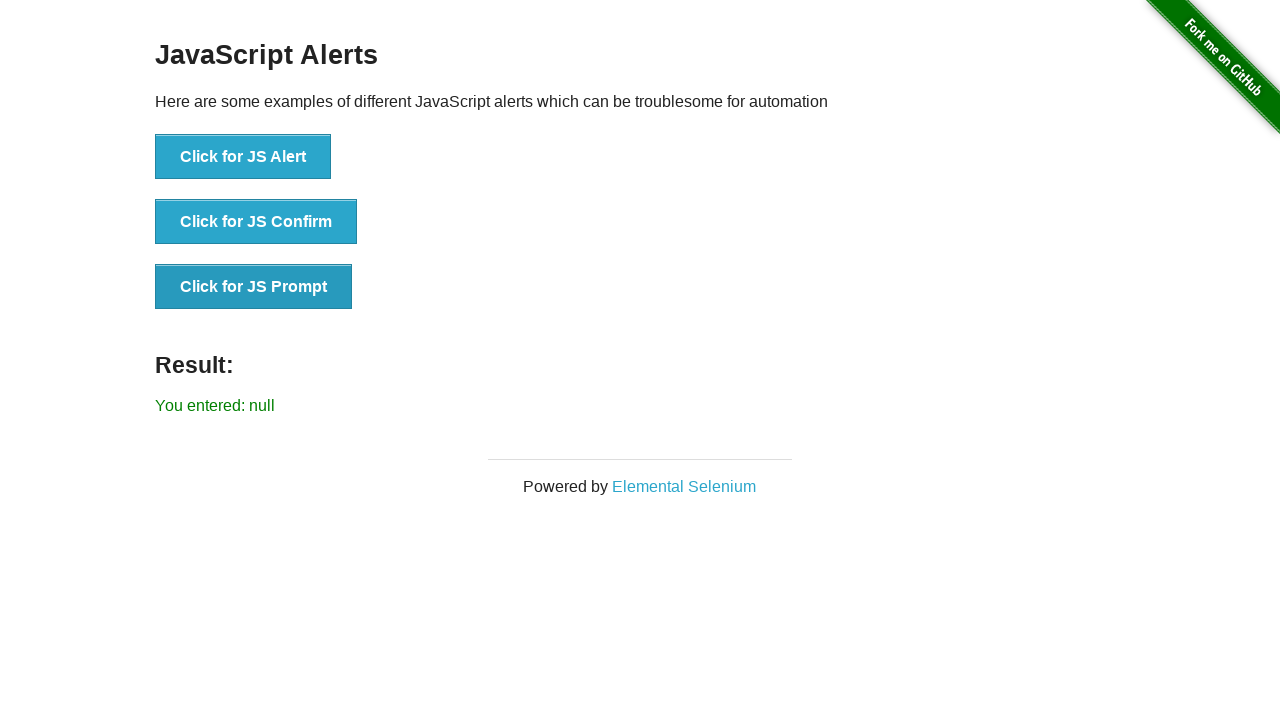

Set up dialog handler to dismiss prompts
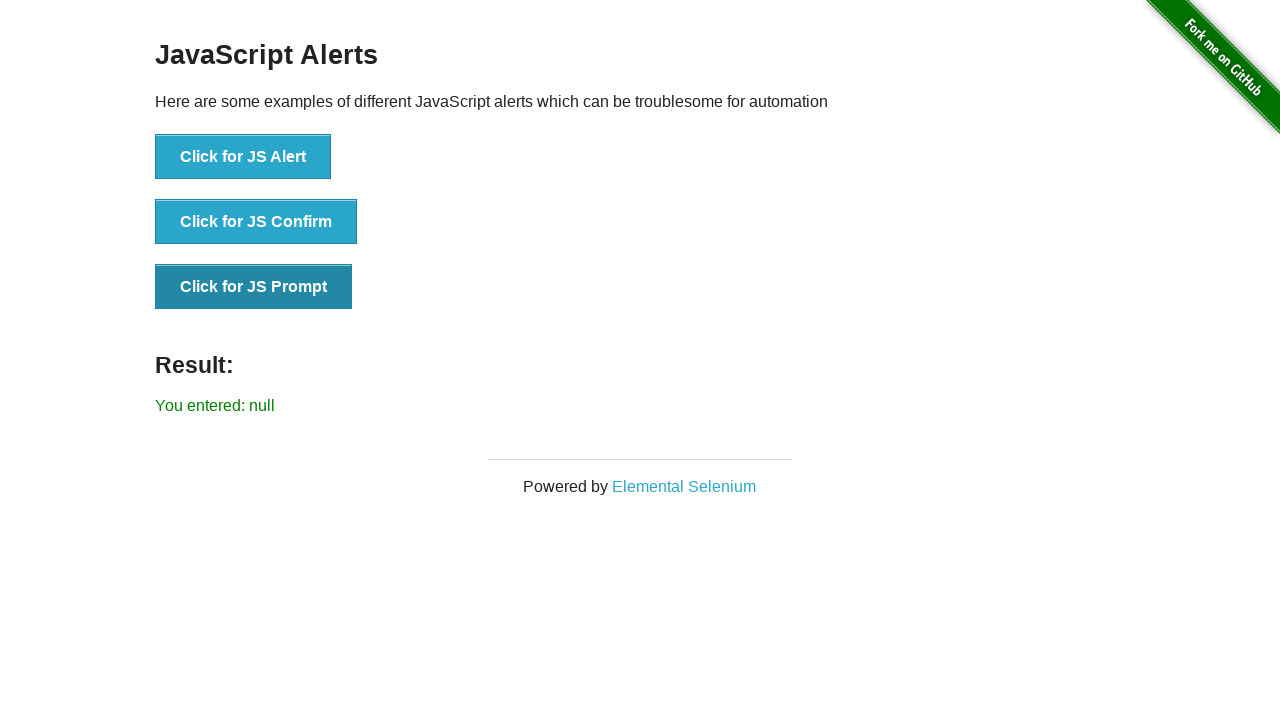

Evaluated window.prompt in JavaScript
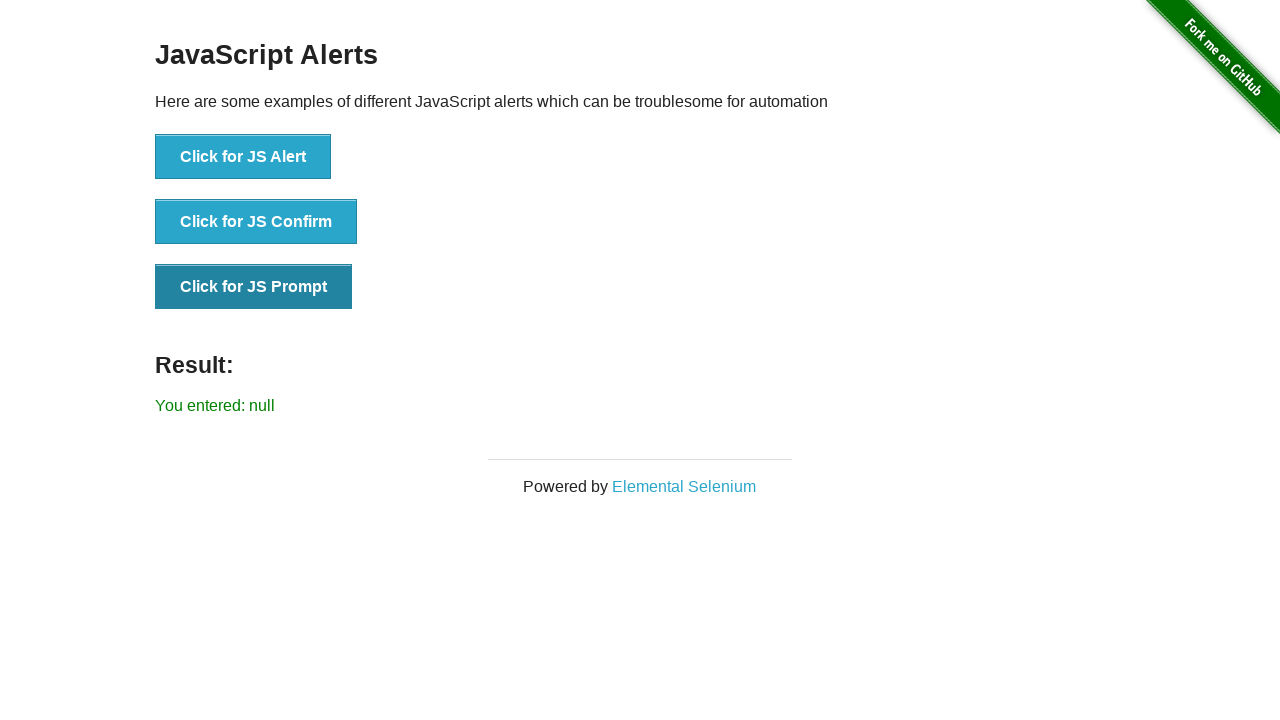

Clicked the JS Prompt button again at (254, 287) on [onclick='jsPrompt()']
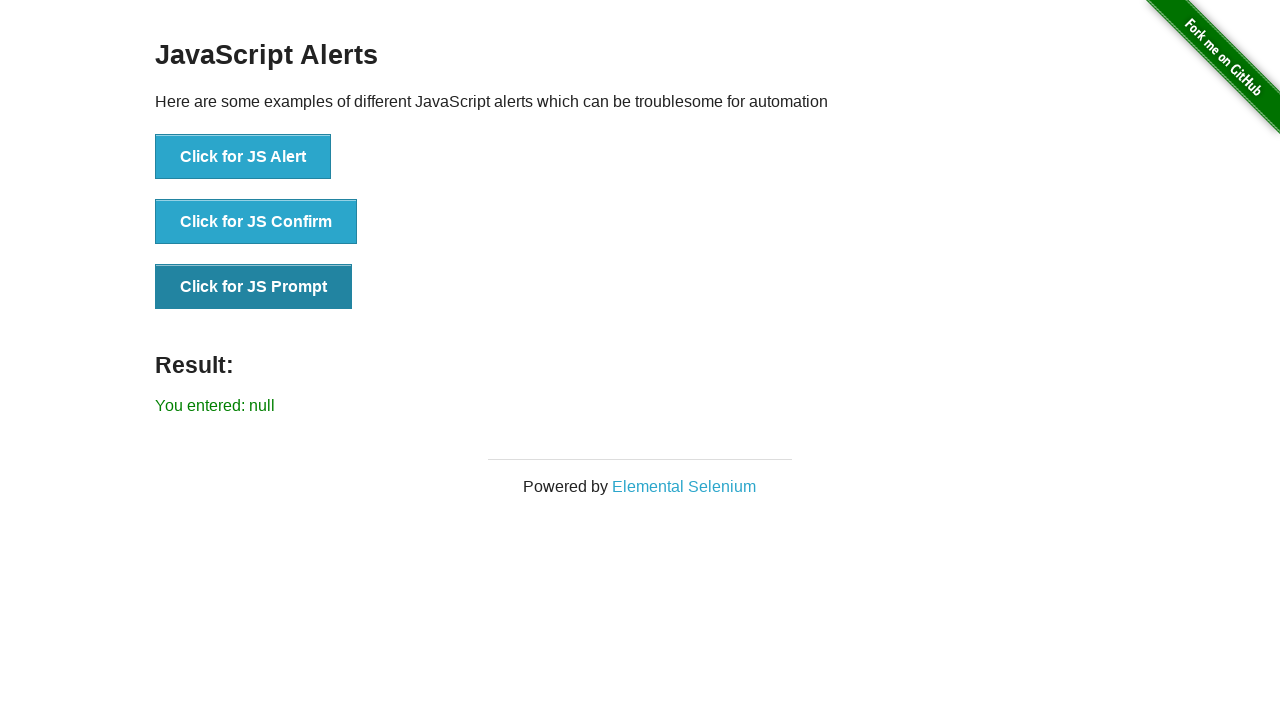

Set up one-time dialog handler to dismiss the prompt
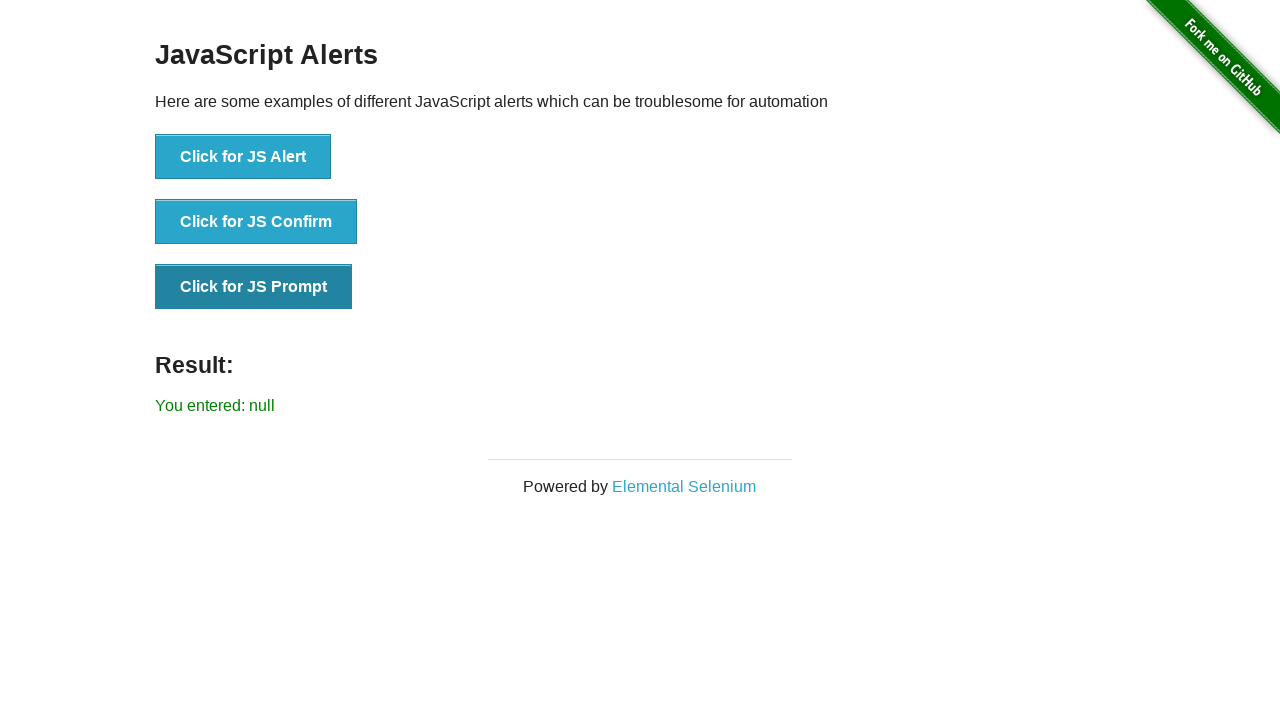

Retrieved result text from page
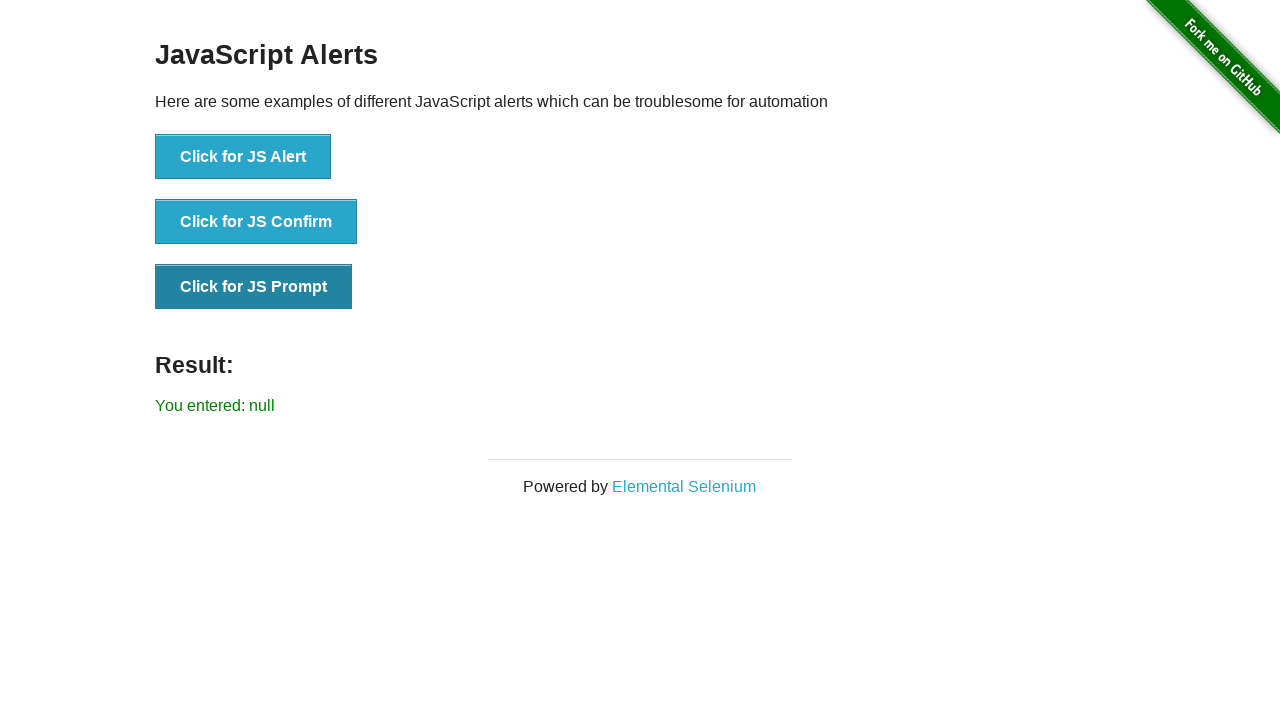

Verified result text is 'You entered: null'
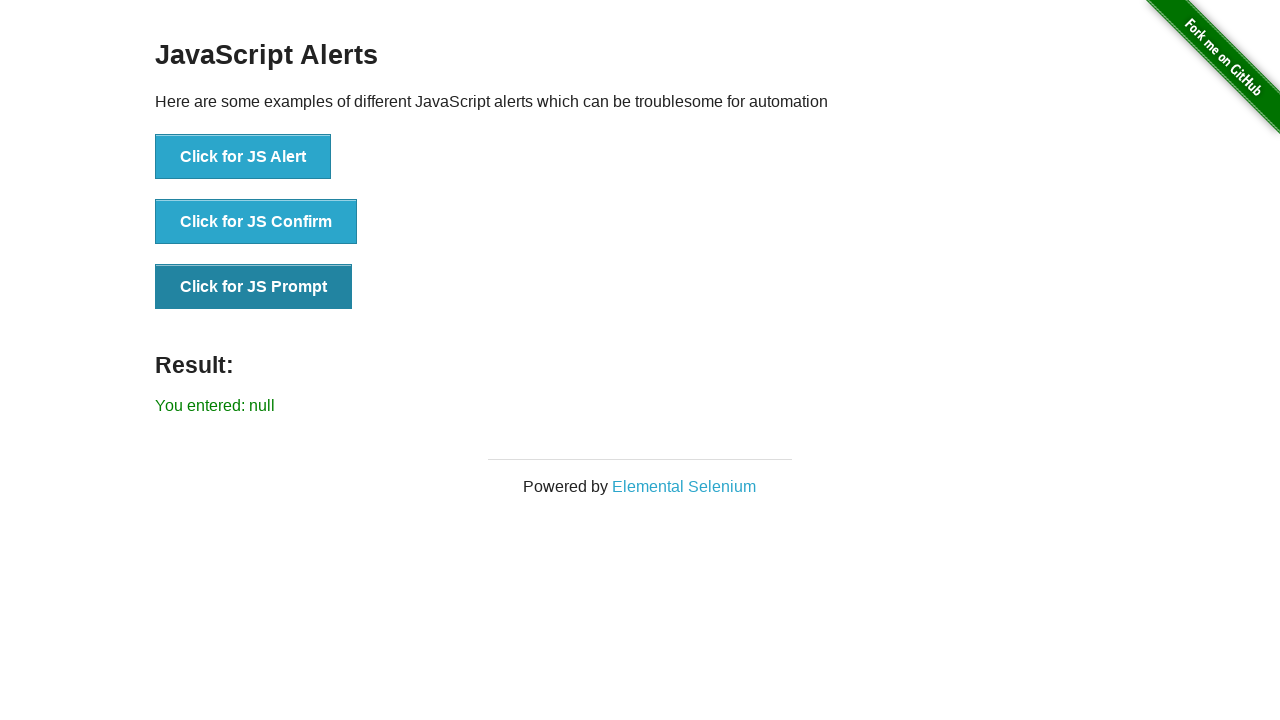

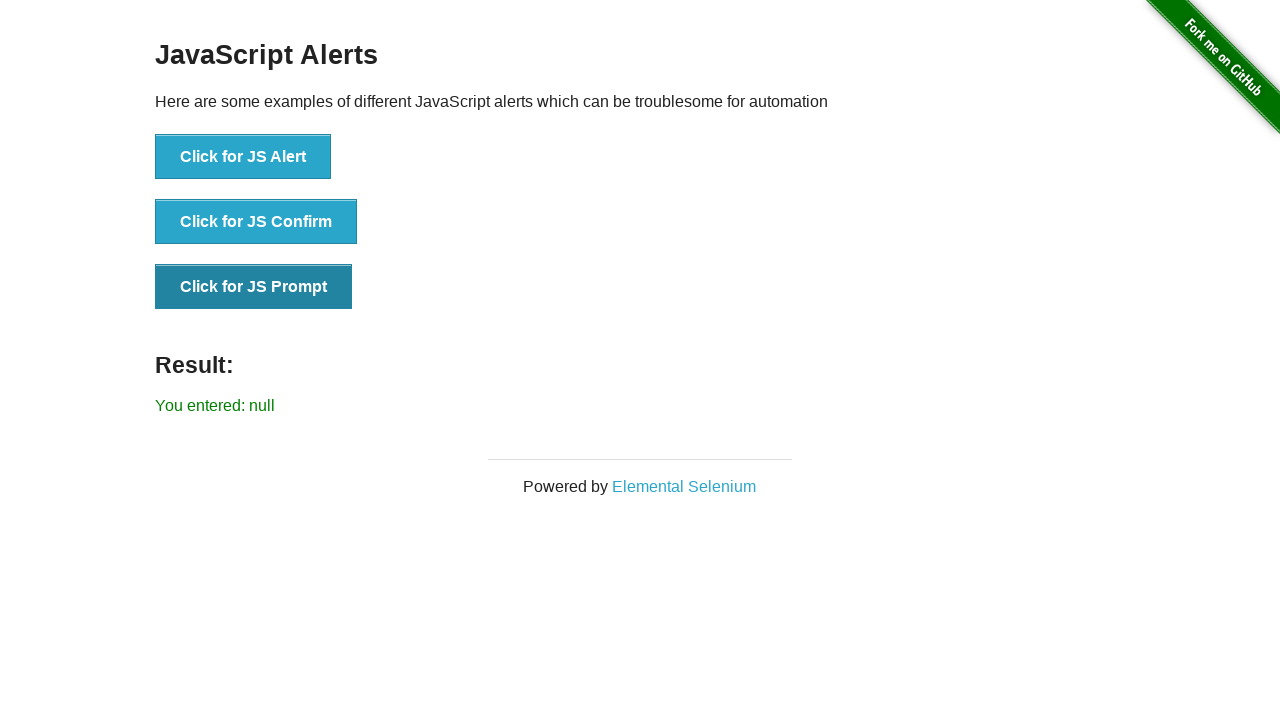